Tests checkbox functionality by clicking a checkbox twice to toggle its state and verifying the selection status

Starting URL: https://rahulshettyacademy.com/AutomationPractice/

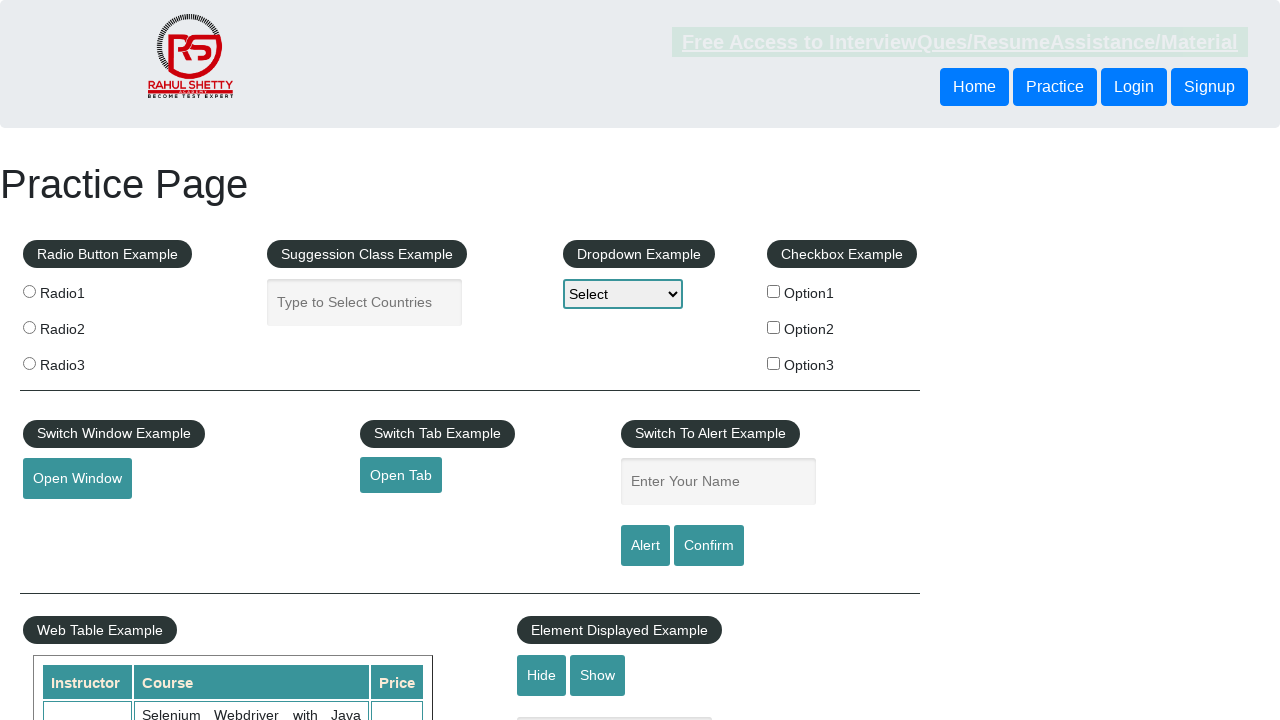

Clicked checkbox to select it at (774, 291) on input#checkBoxOption1
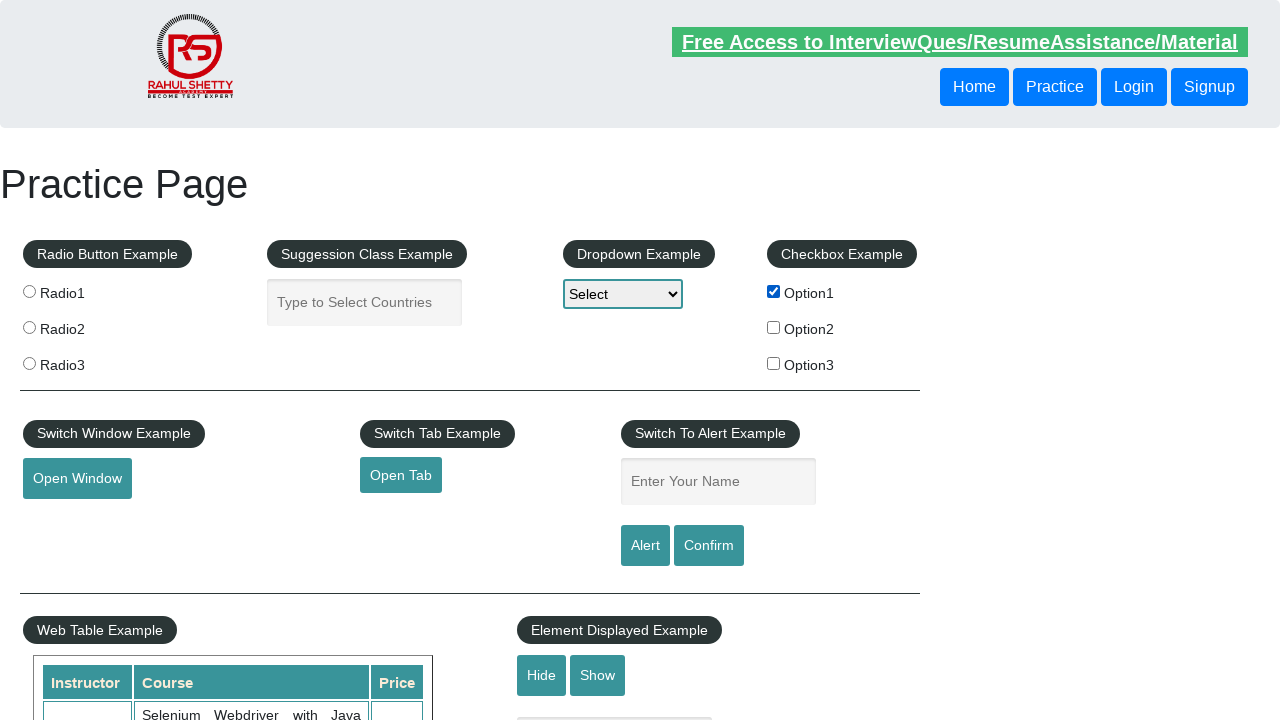

Verified checkbox is selected
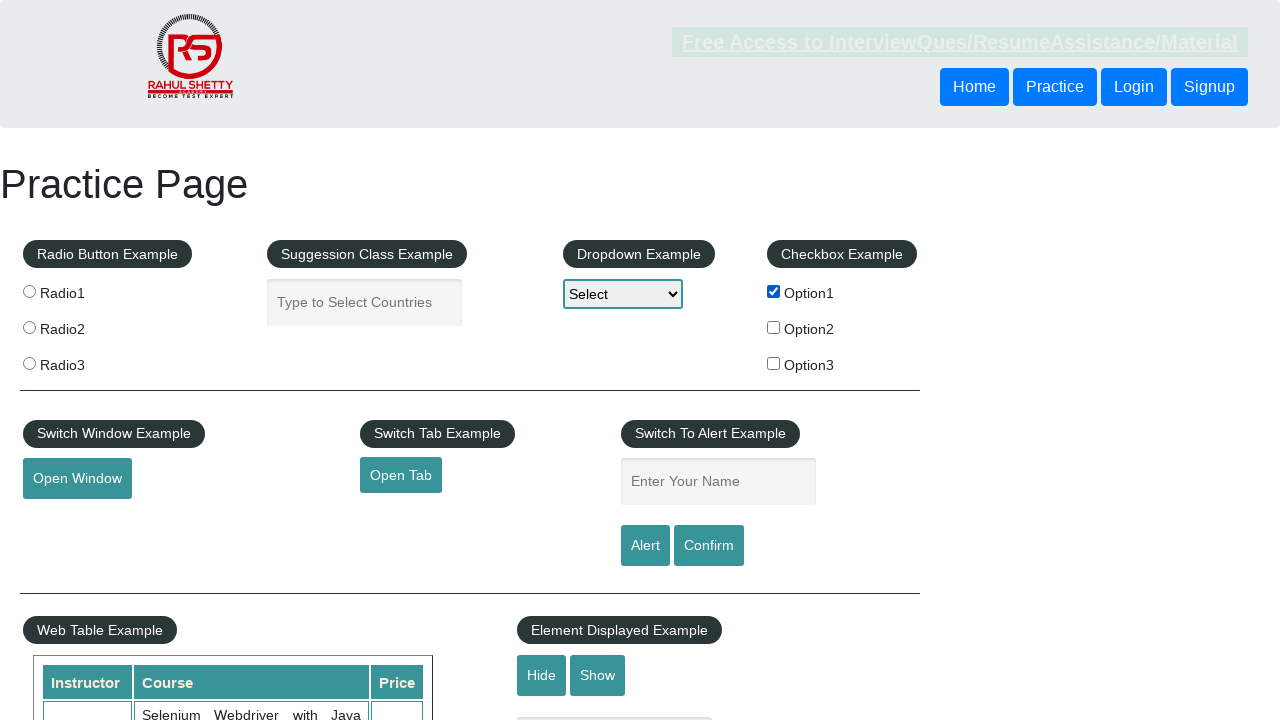

Clicked checkbox again to unselect it at (774, 291) on input#checkBoxOption1
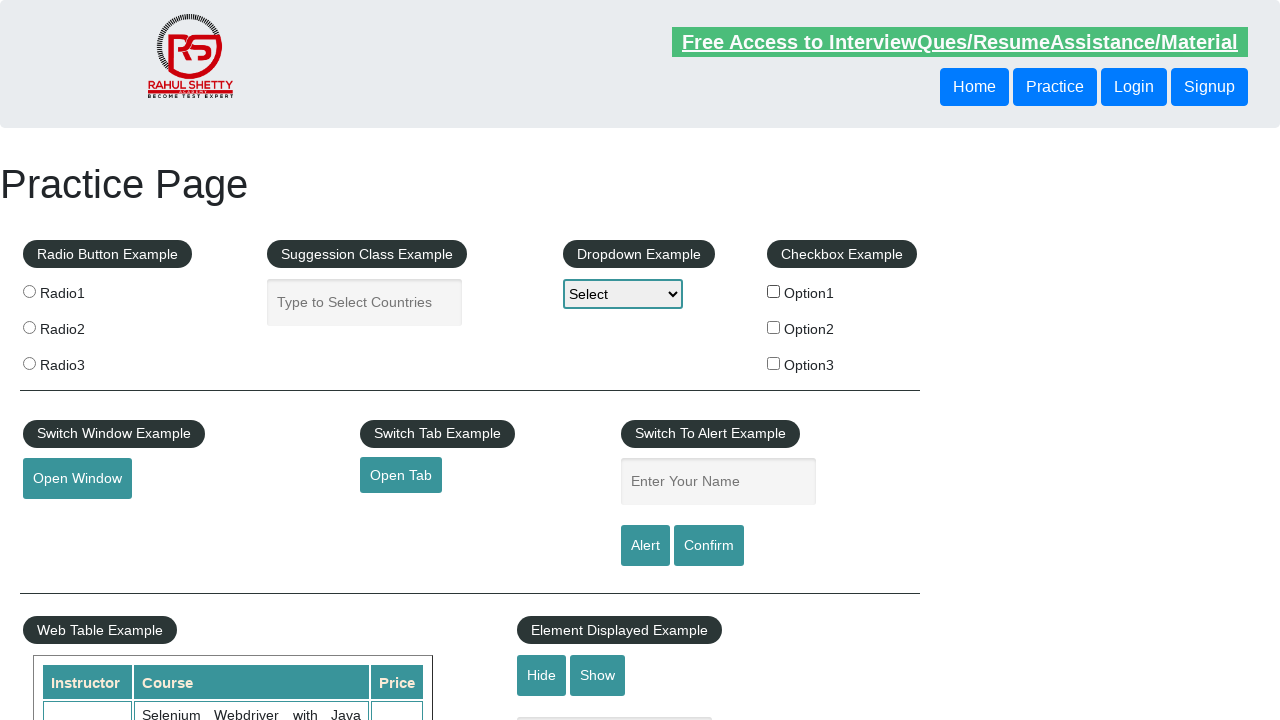

Verified checkbox is not selected
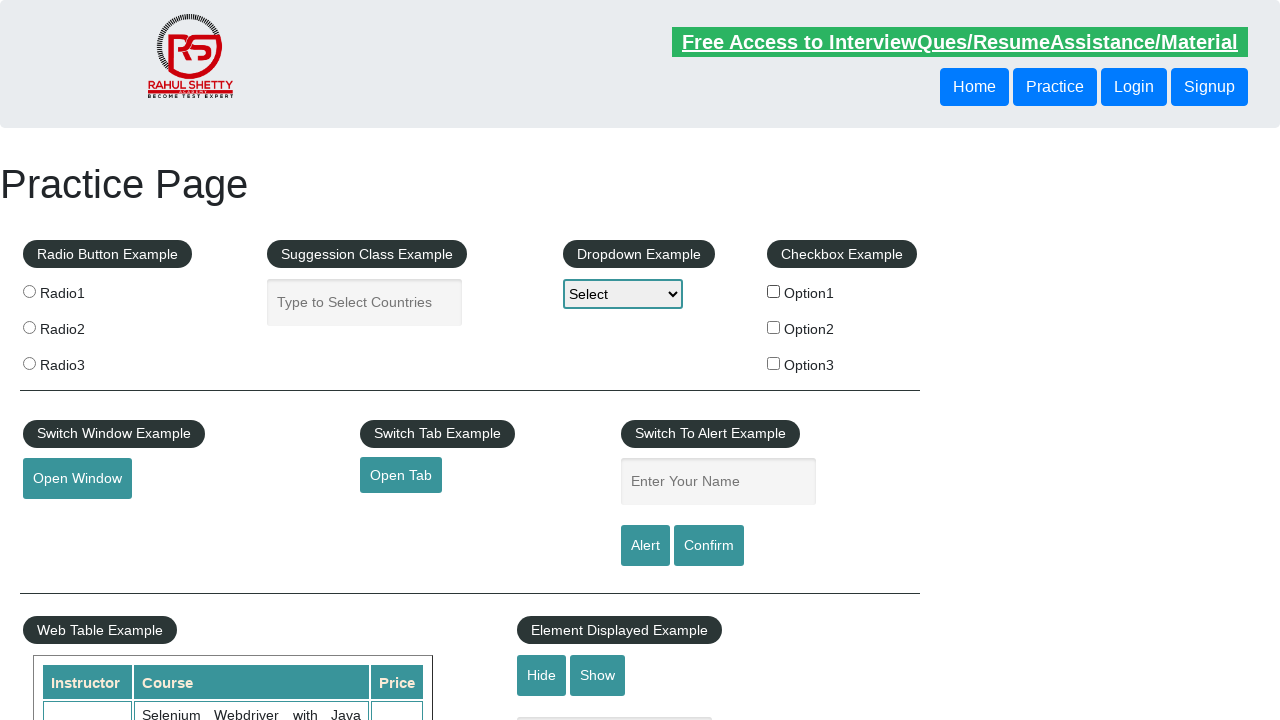

Counted total checkboxes on page: 3
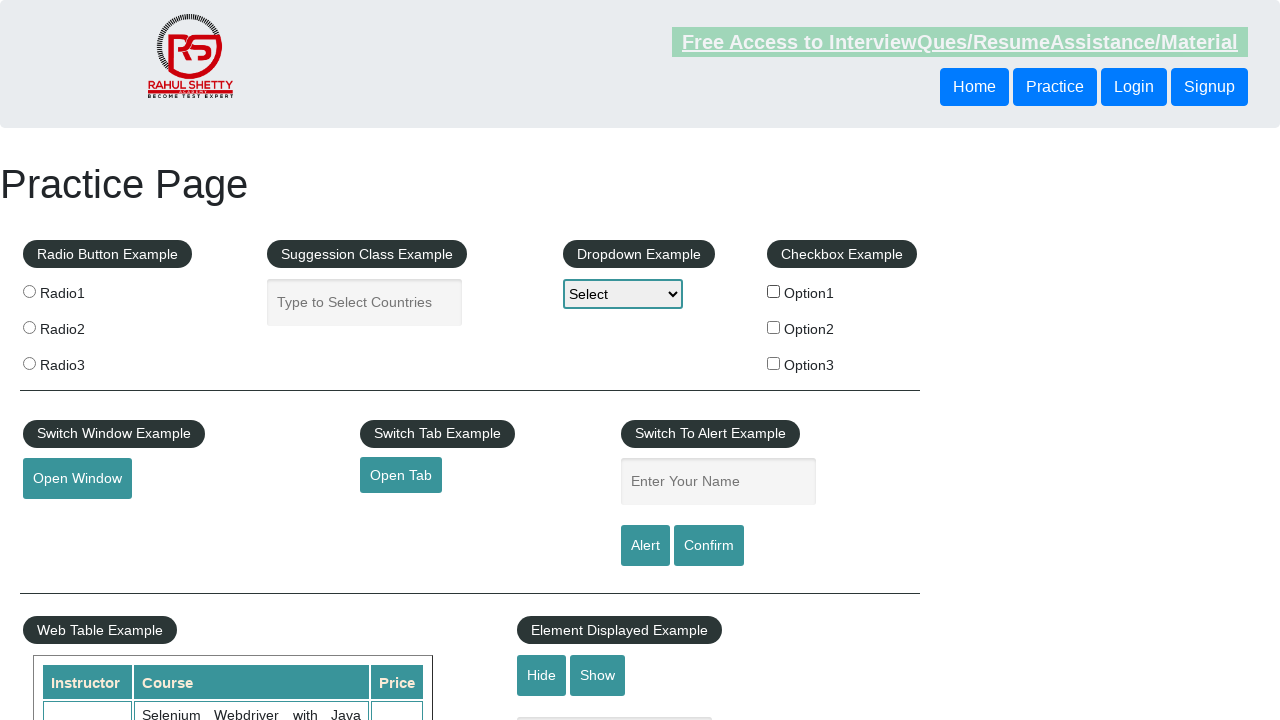

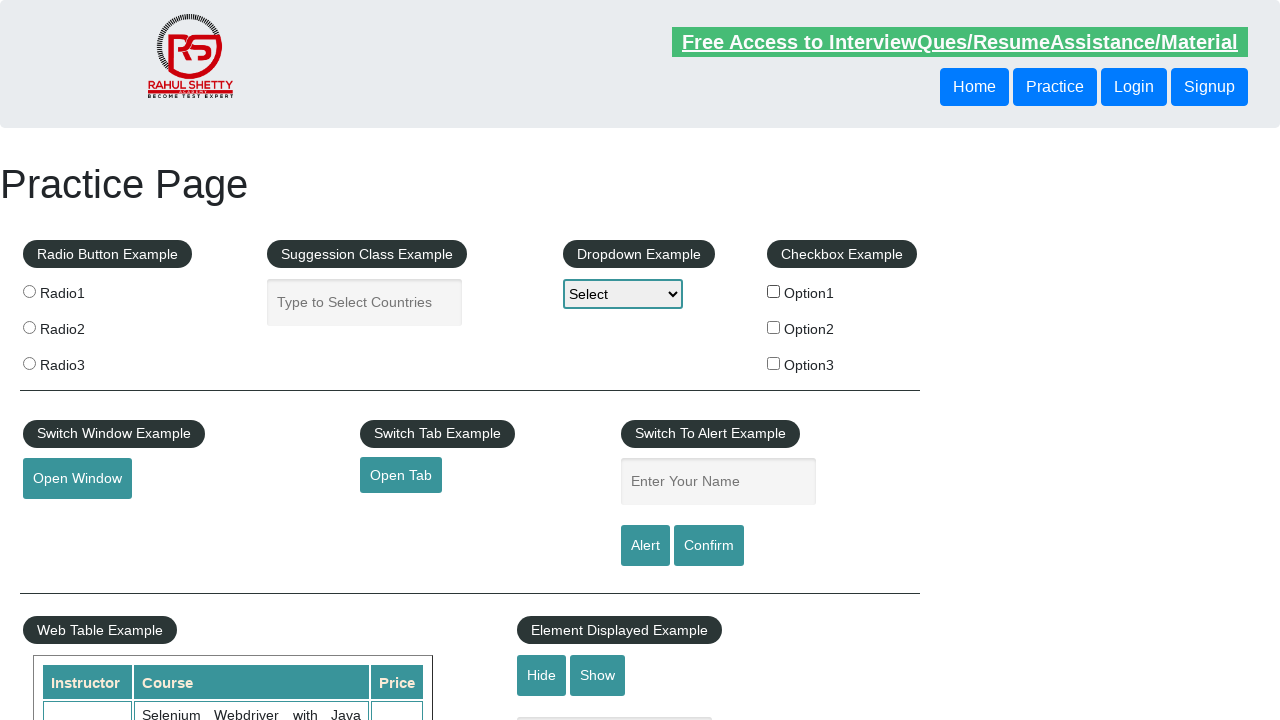